Tests various JavaScript alert interactions including simple alerts, timed alerts, confirmation dialogs, and prompt dialogs on the DemoQA alerts page

Starting URL: https://demoqa.com/alerts

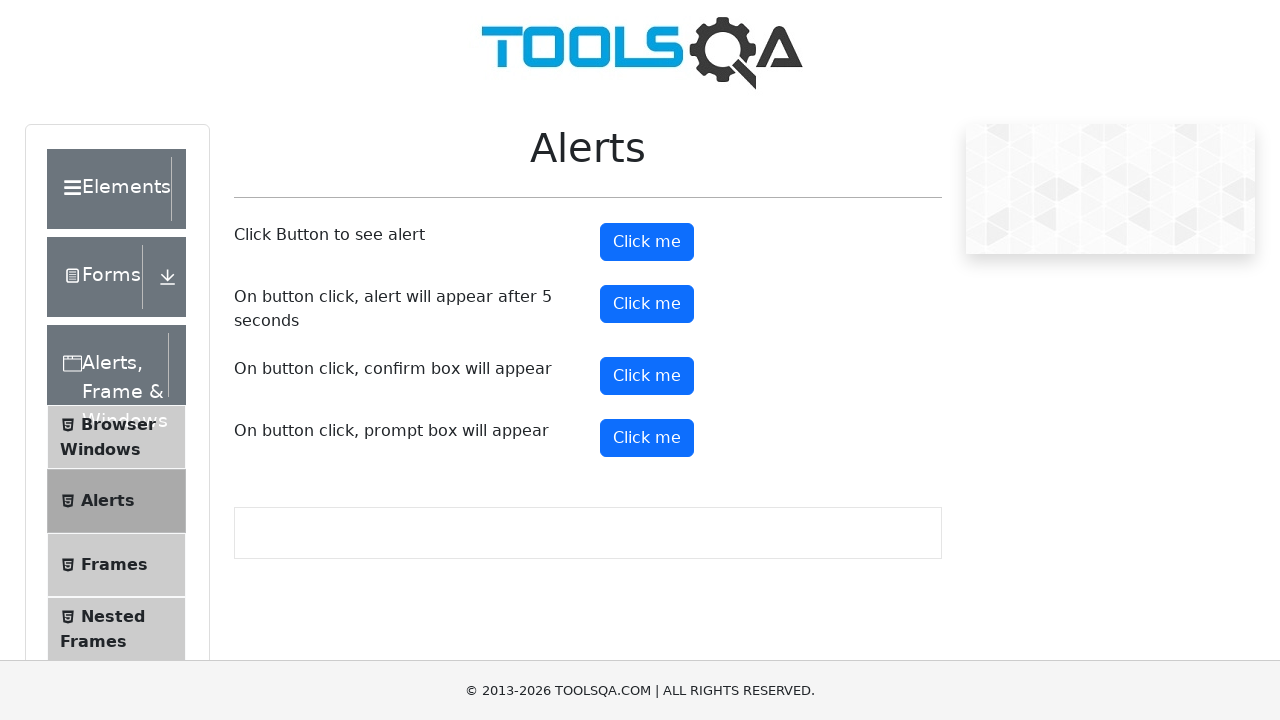

Scrolled down 500px to make alert buttons visible
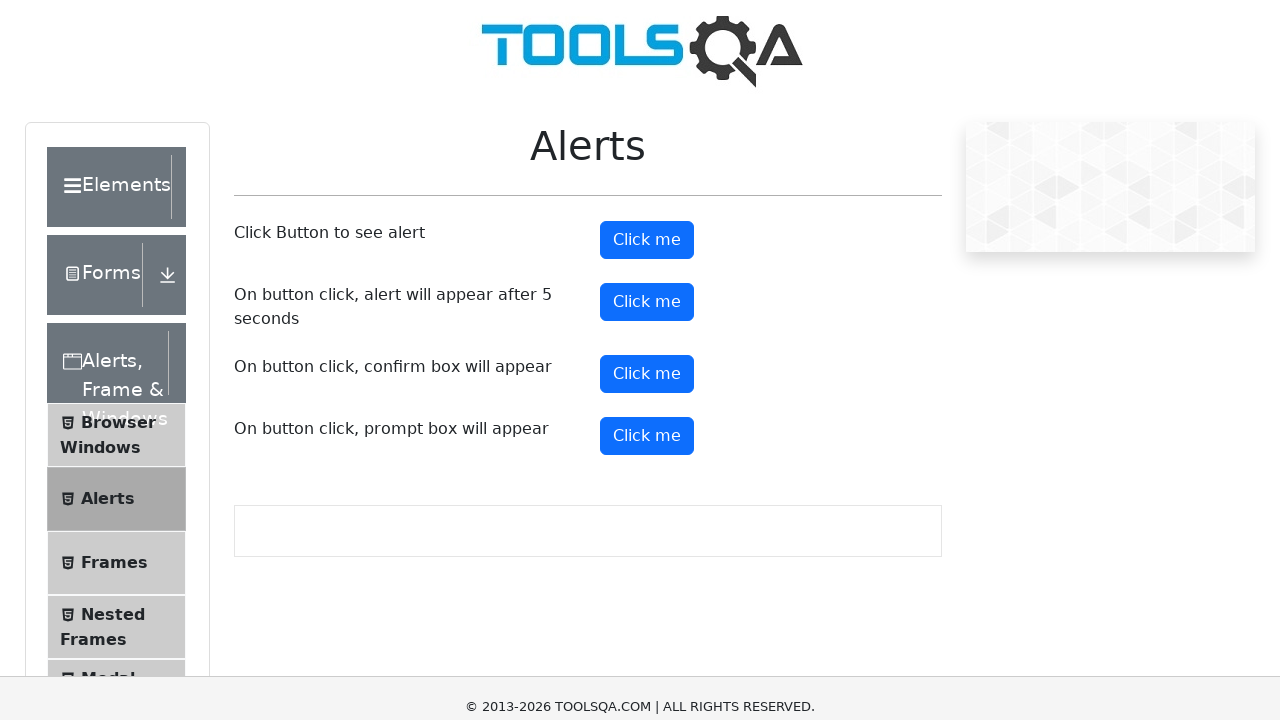

Clicked simple alert button at (647, 19) on xpath=//button[starts-with(@id,'alertButton')]
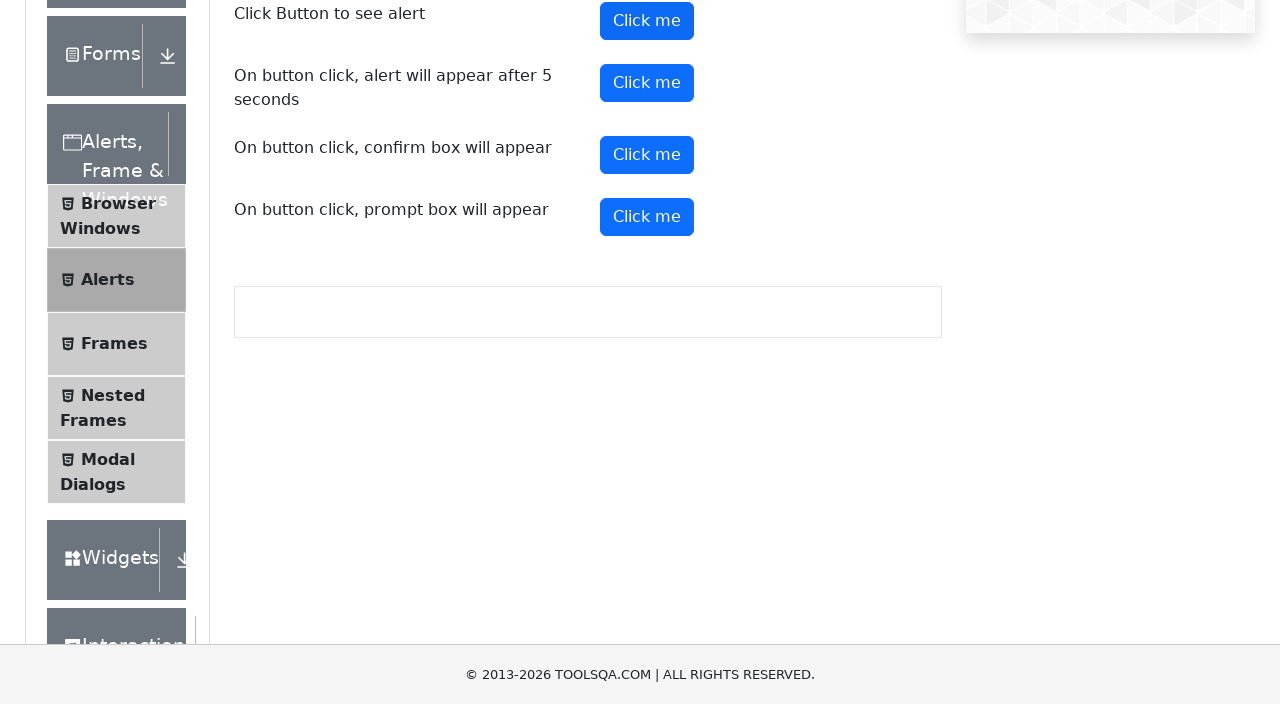

Accepted simple alert dialog
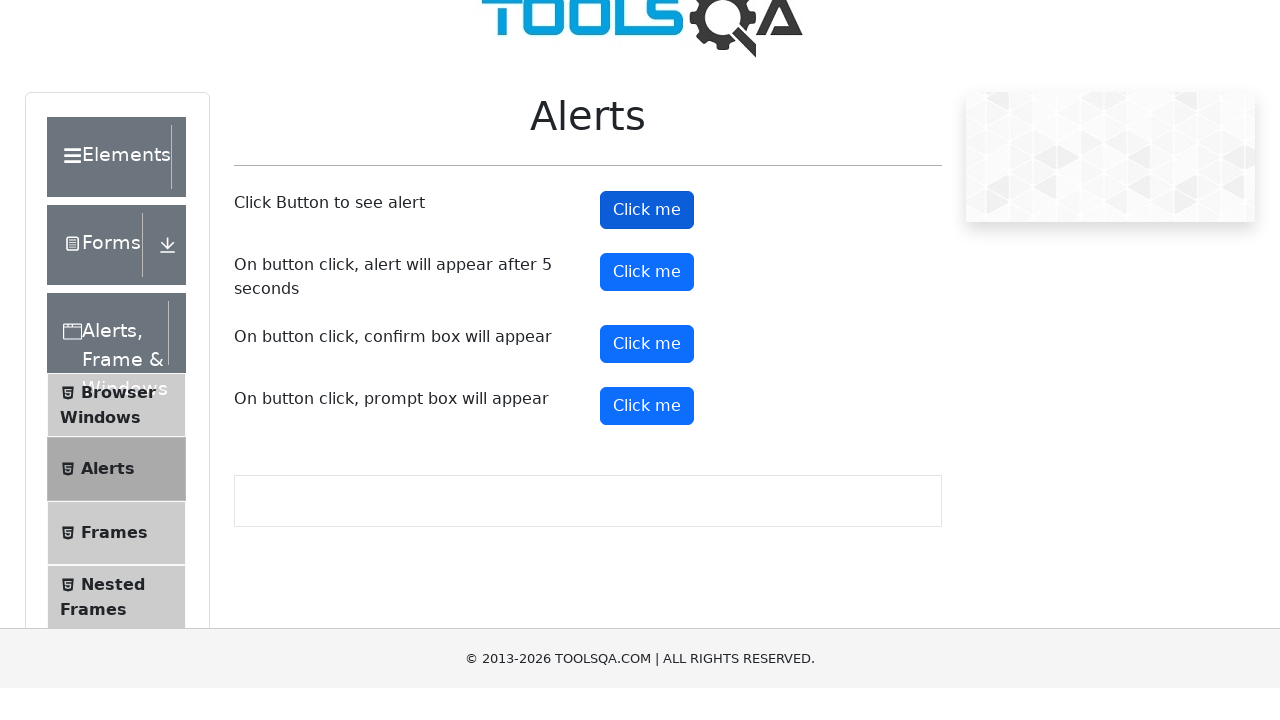

Clicked timed alert button at (647, 304) on xpath=//button[starts-with(@id,'timerAlertButton')]
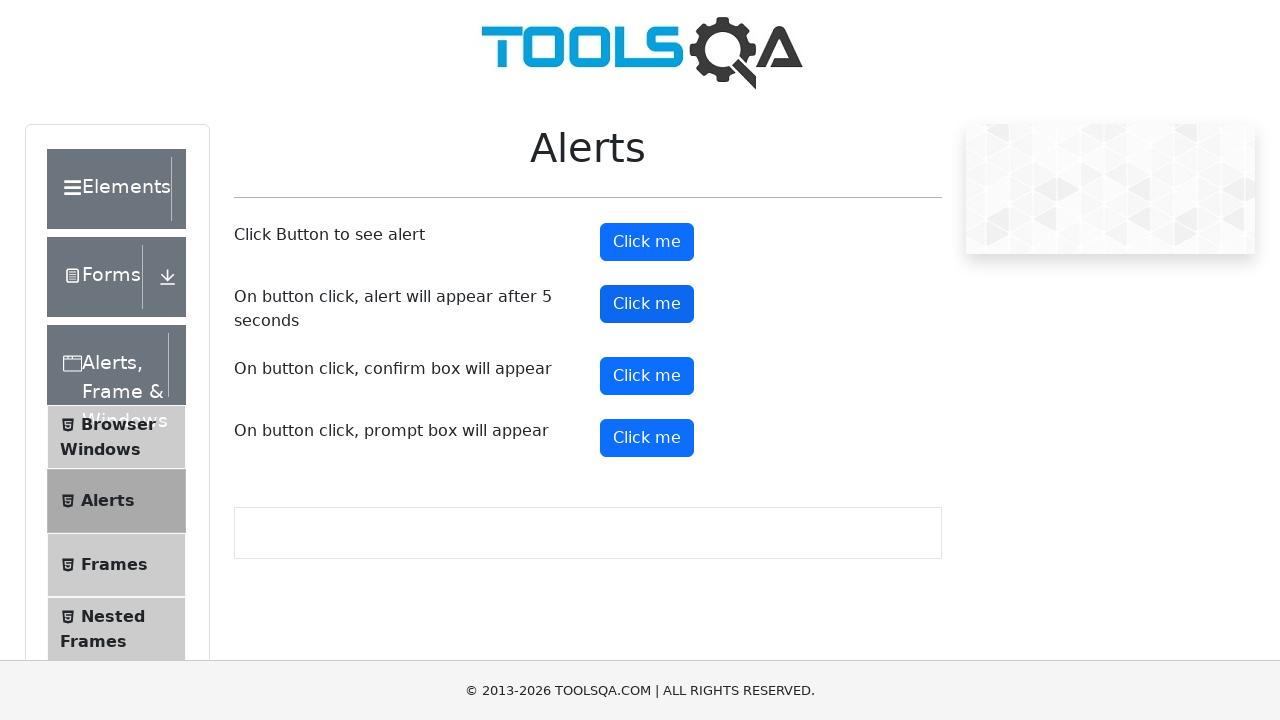

Waited 6 seconds for timed alert to appear
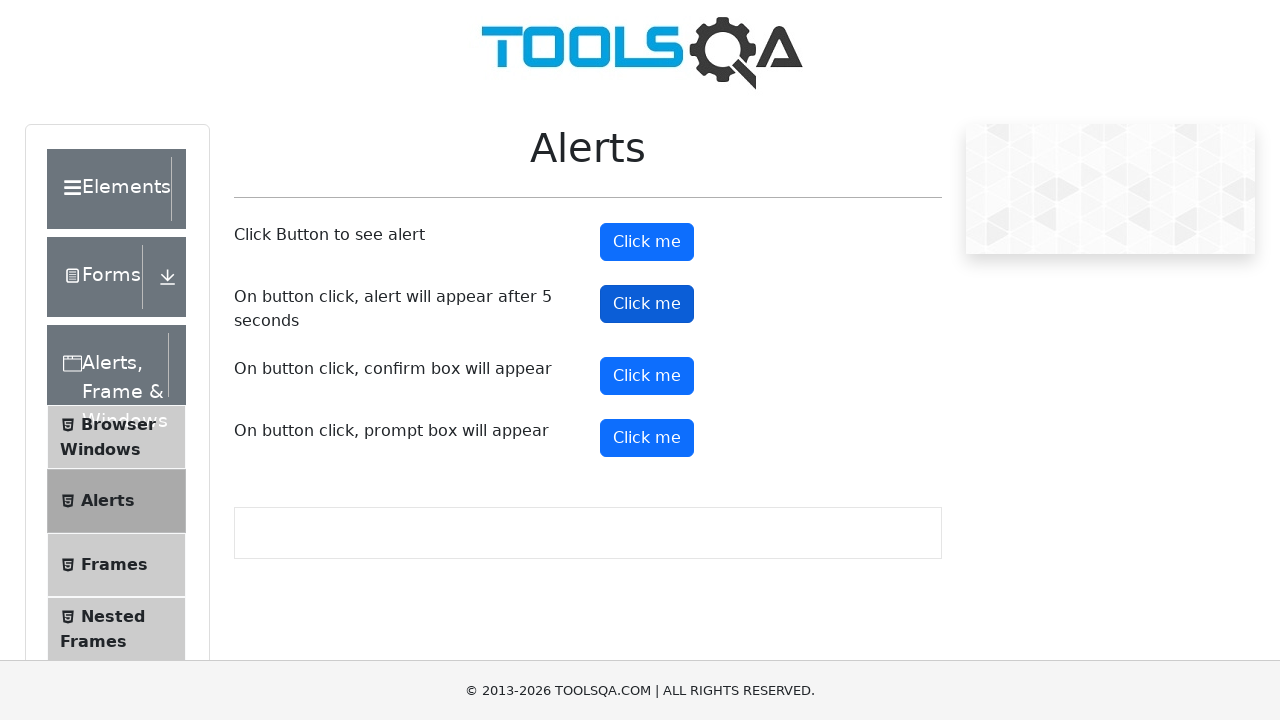

Accepted timed alert dialog
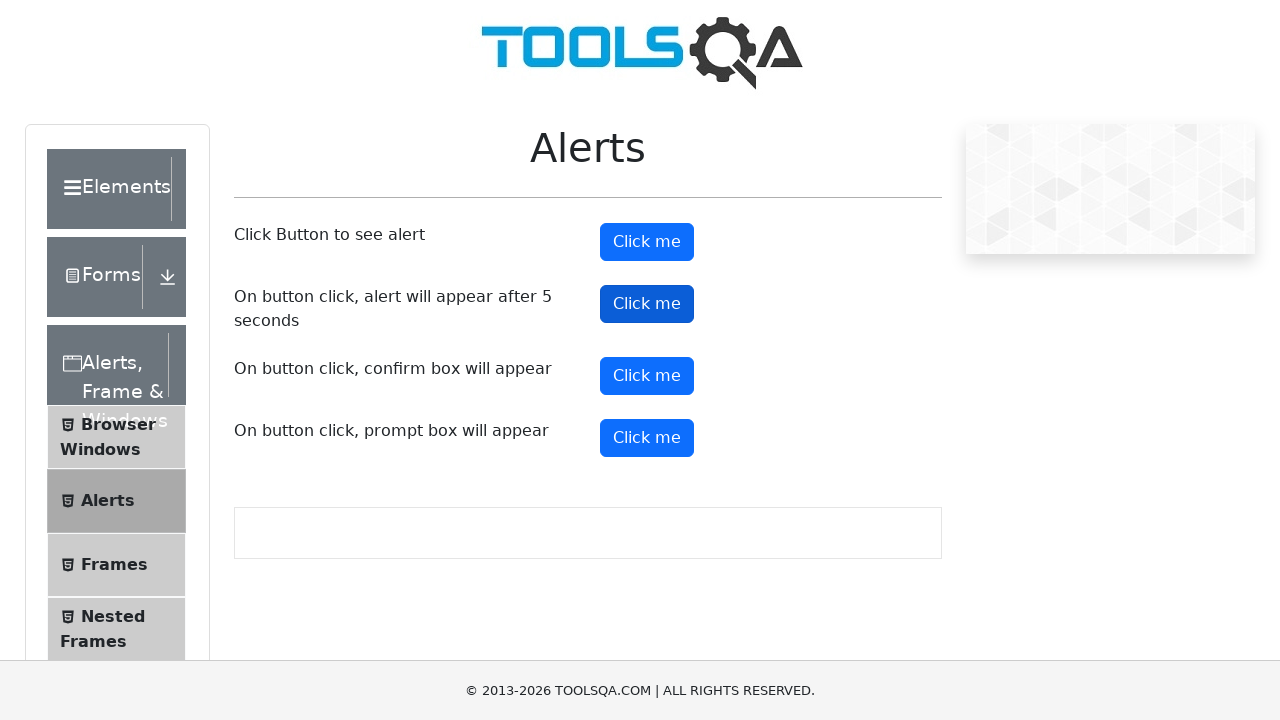

Clicked confirmation alert button at (647, 376) on xpath=//button[starts-with(@id,'confirmButton')]
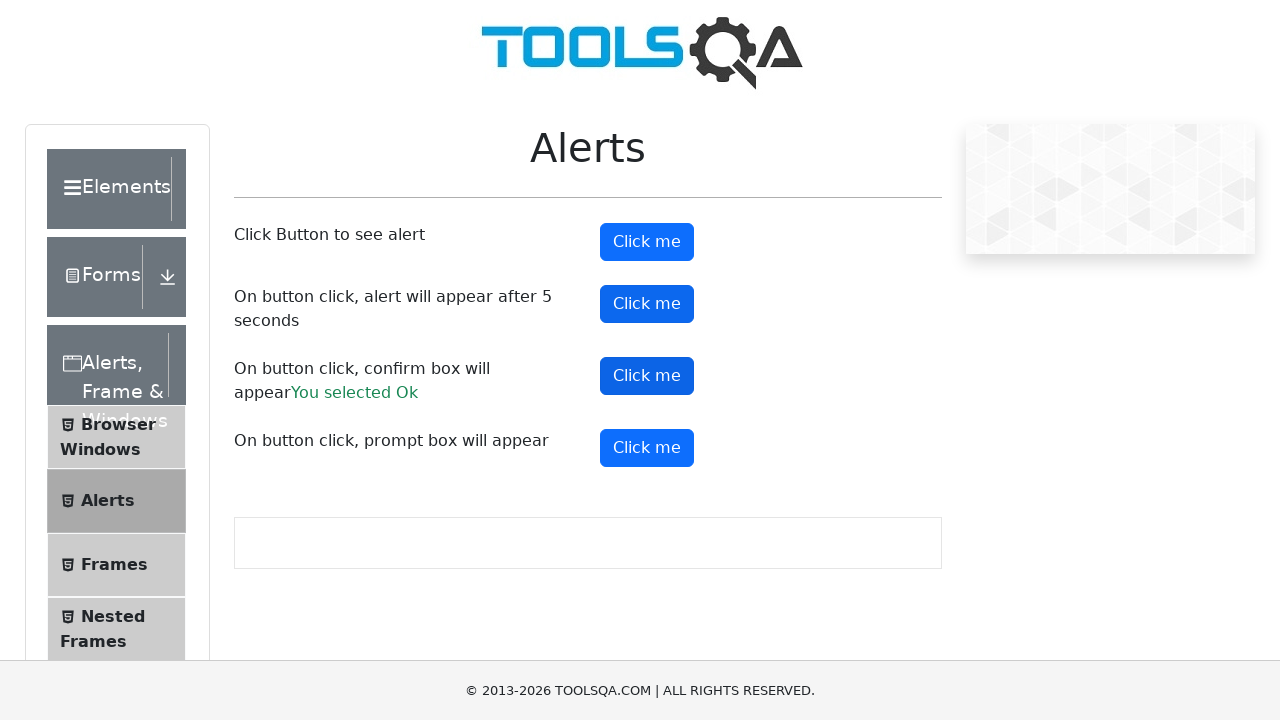

Accepted confirmation dialog with message displayed
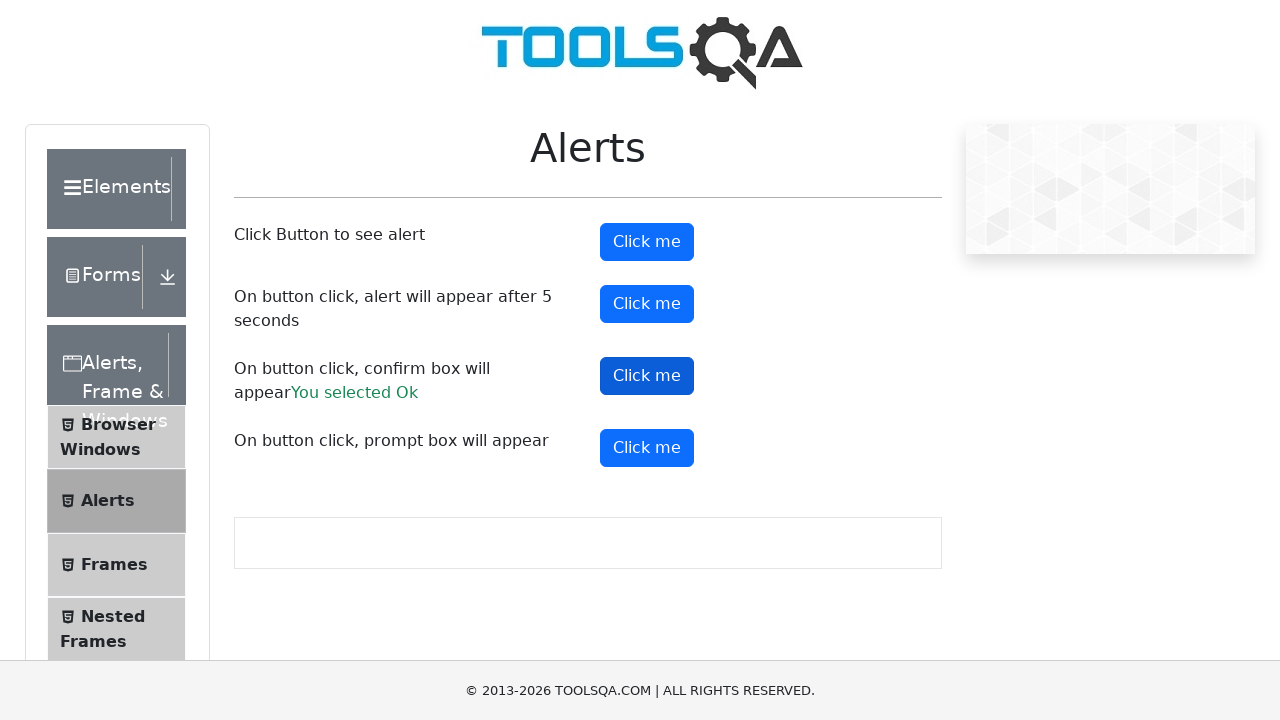

Clicked prompt alert button at (647, 448) on xpath=//button[starts-with(@id,'promtButton')]
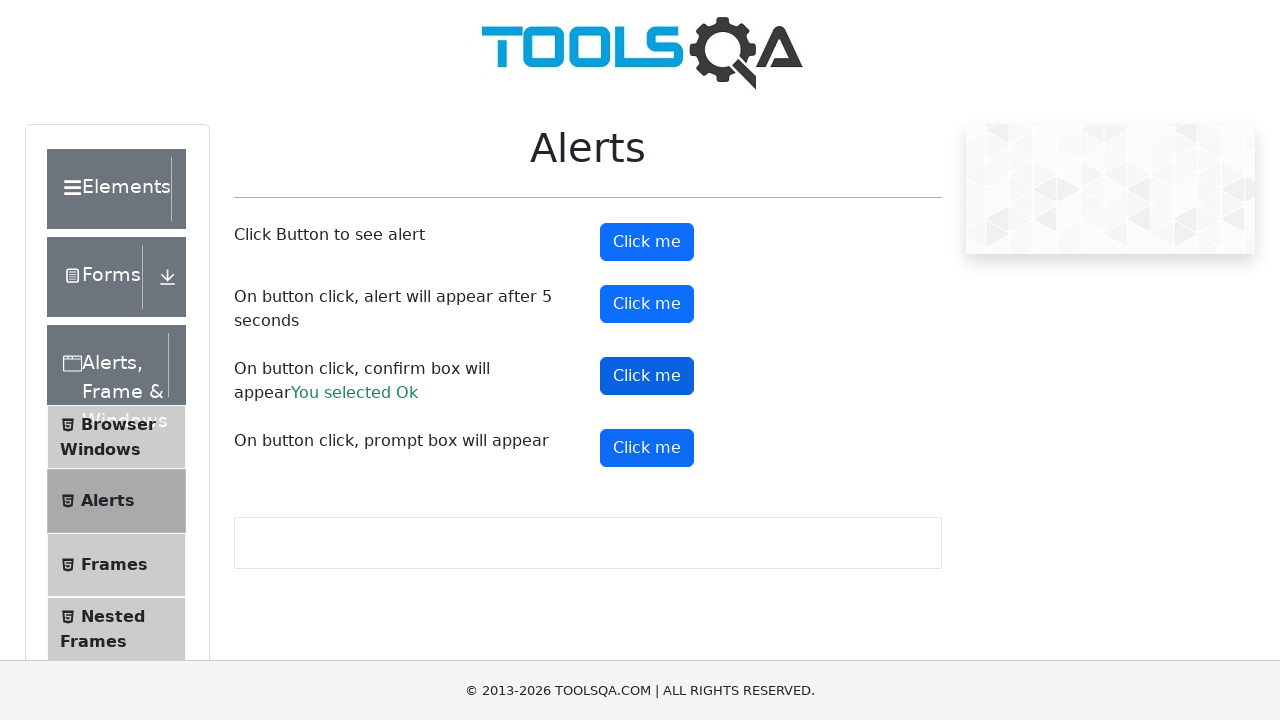

Accepted prompt dialog with text input 'Hi Kumara!...'
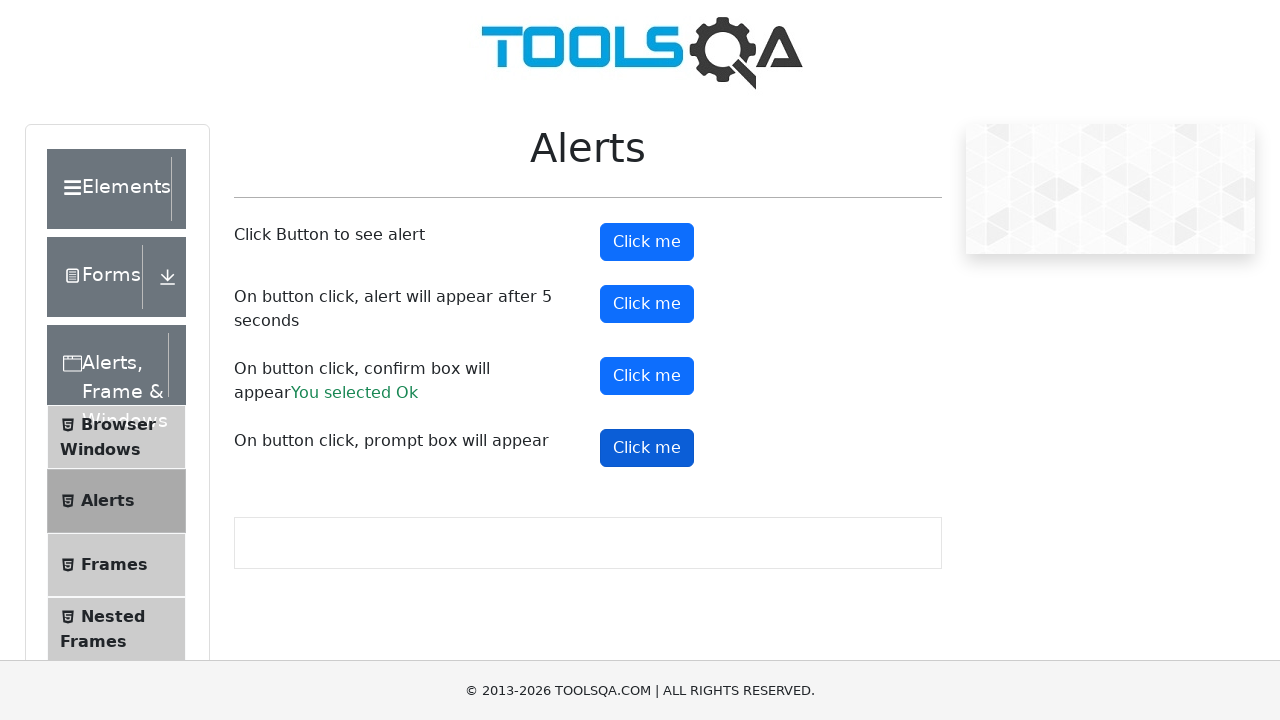

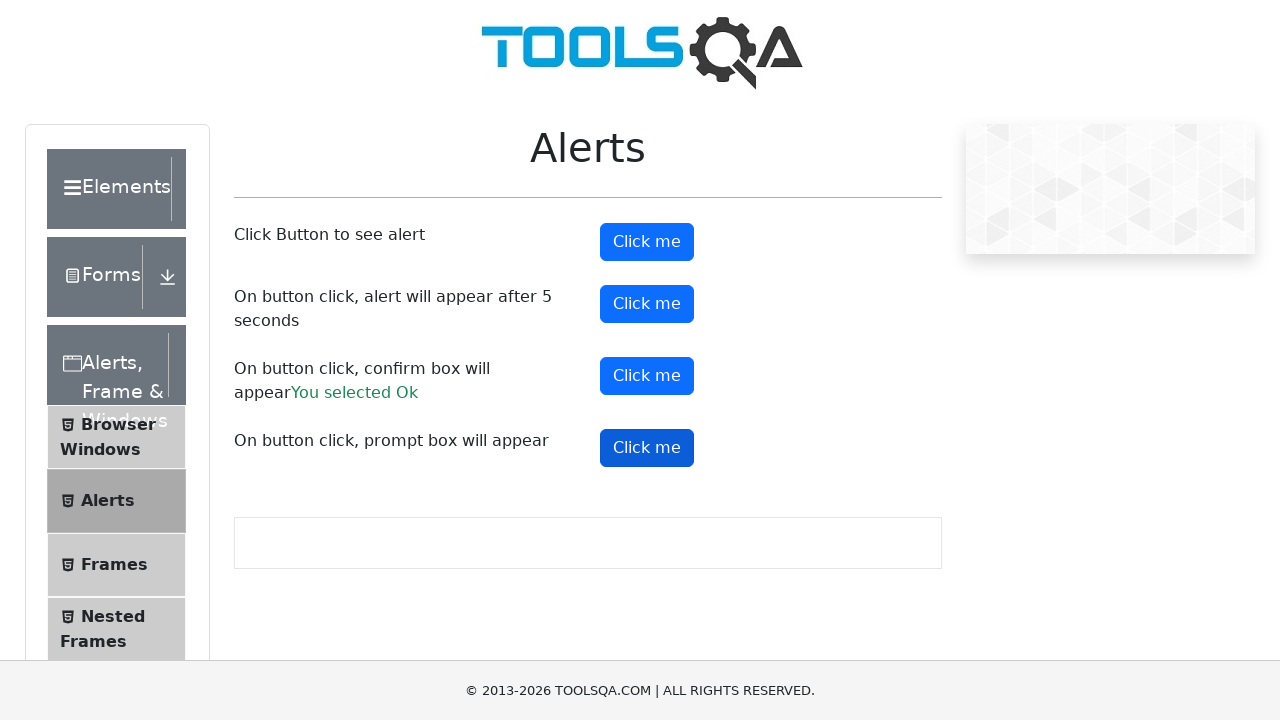